Tests the complete flight booking flow on BlazeDemo, including selecting departure/arrival cities, choosing a flight, and filling in passenger and payment information.

Starting URL: https://blazedemo.com/

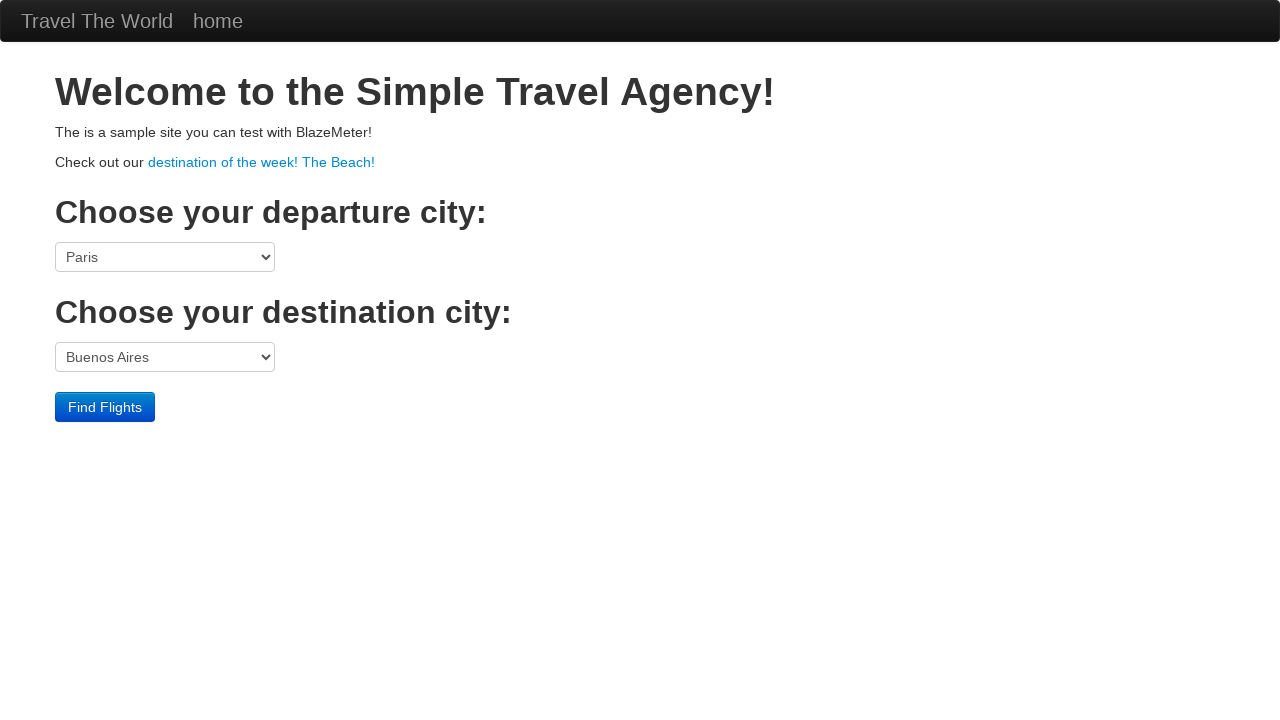

Clicked departure city dropdown at (165, 257) on select[name='fromPort']
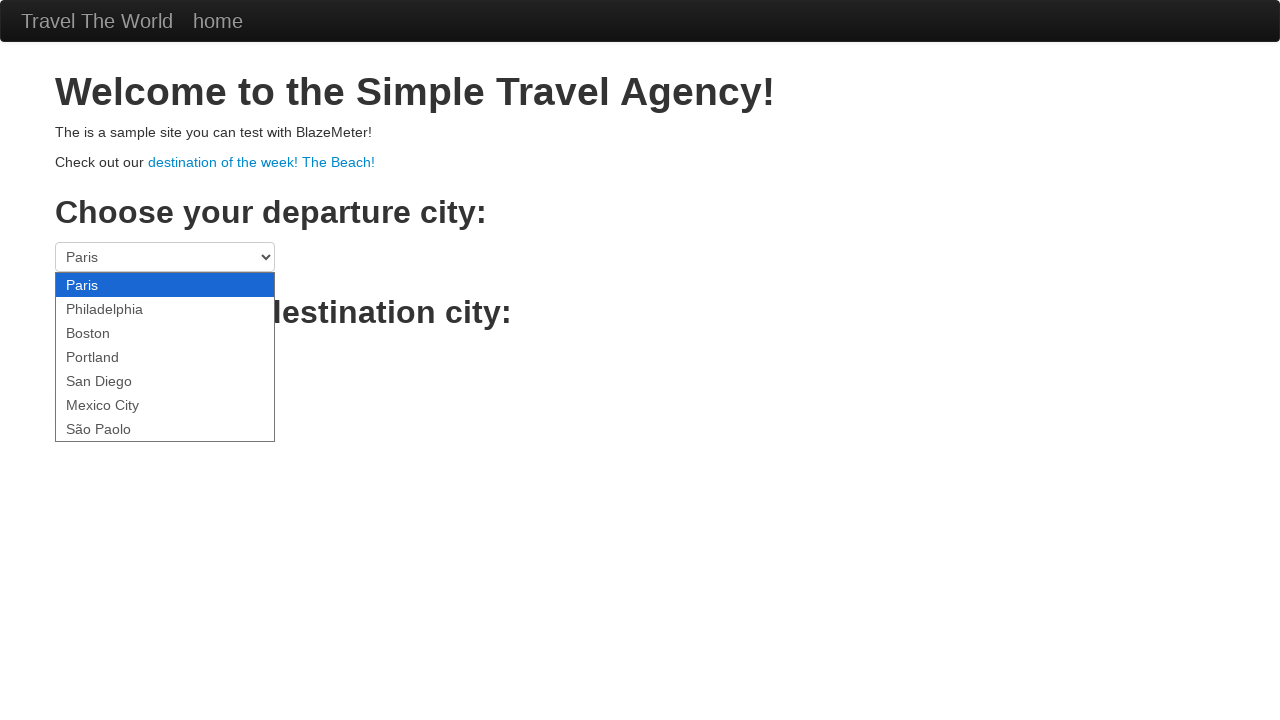

Selected Boston as departure city on select[name='fromPort']
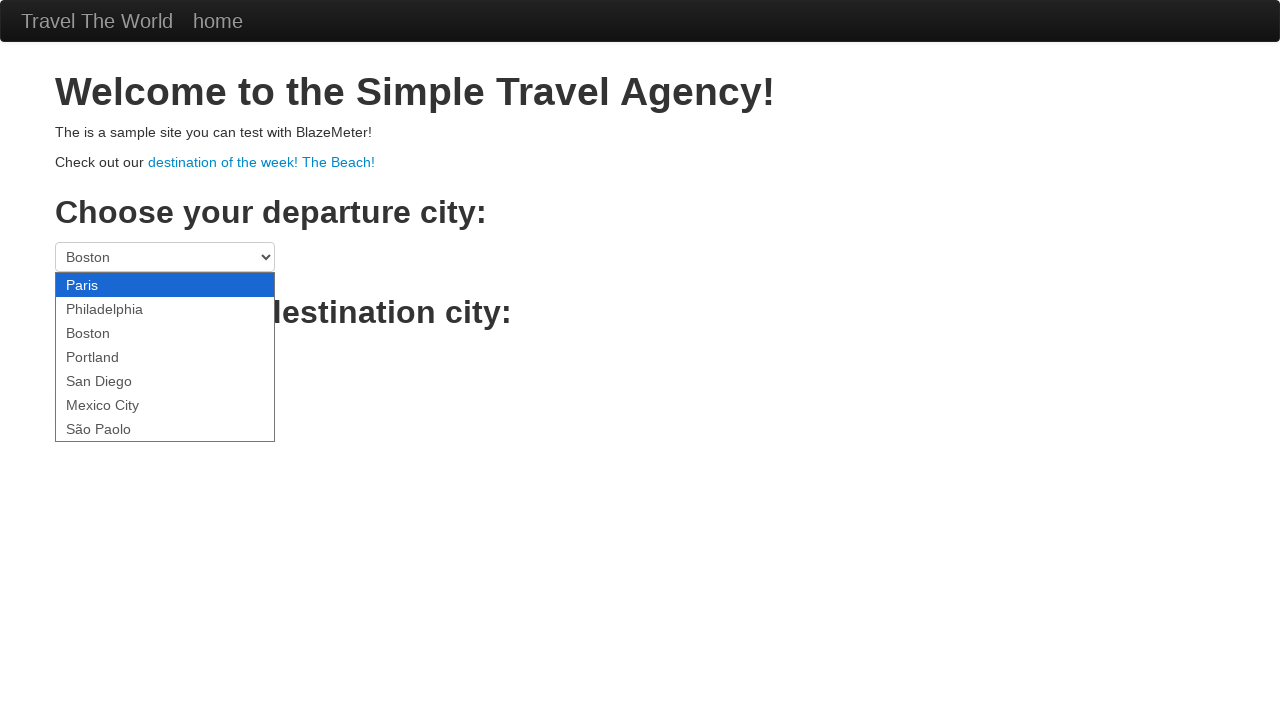

Clicked destination city dropdown at (165, 357) on select[name='toPort']
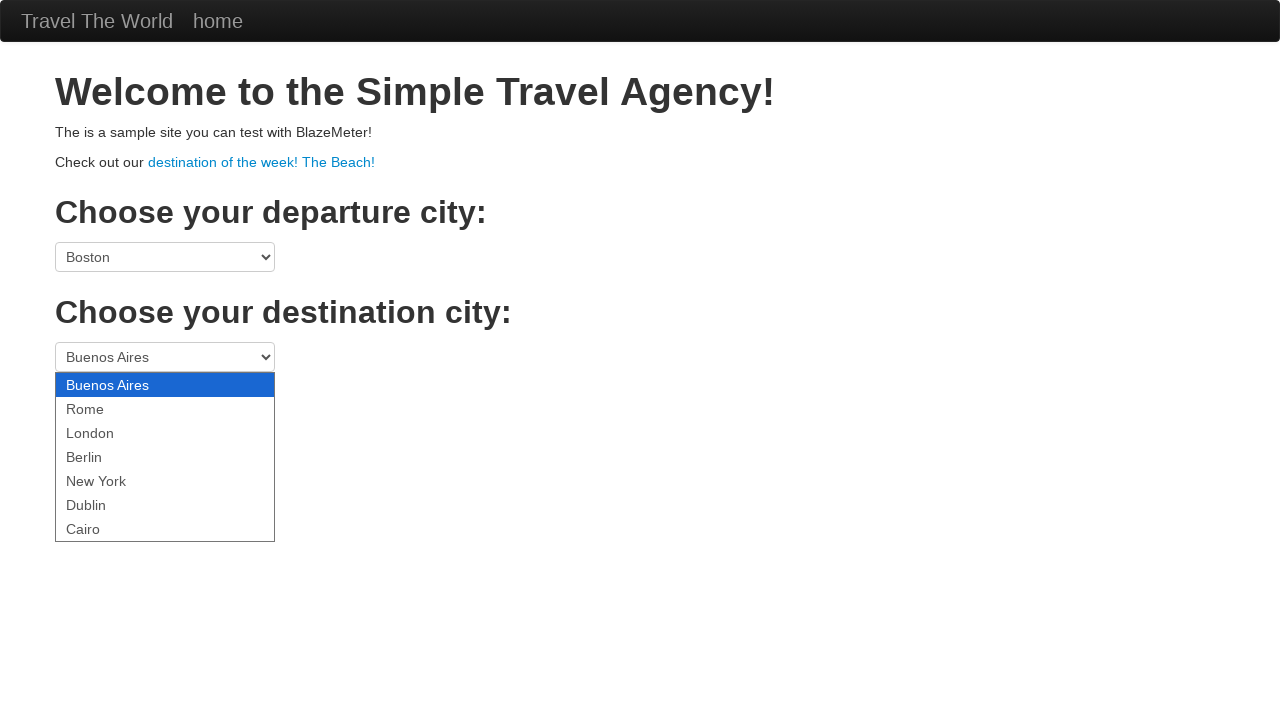

Selected London as destination city on select[name='toPort']
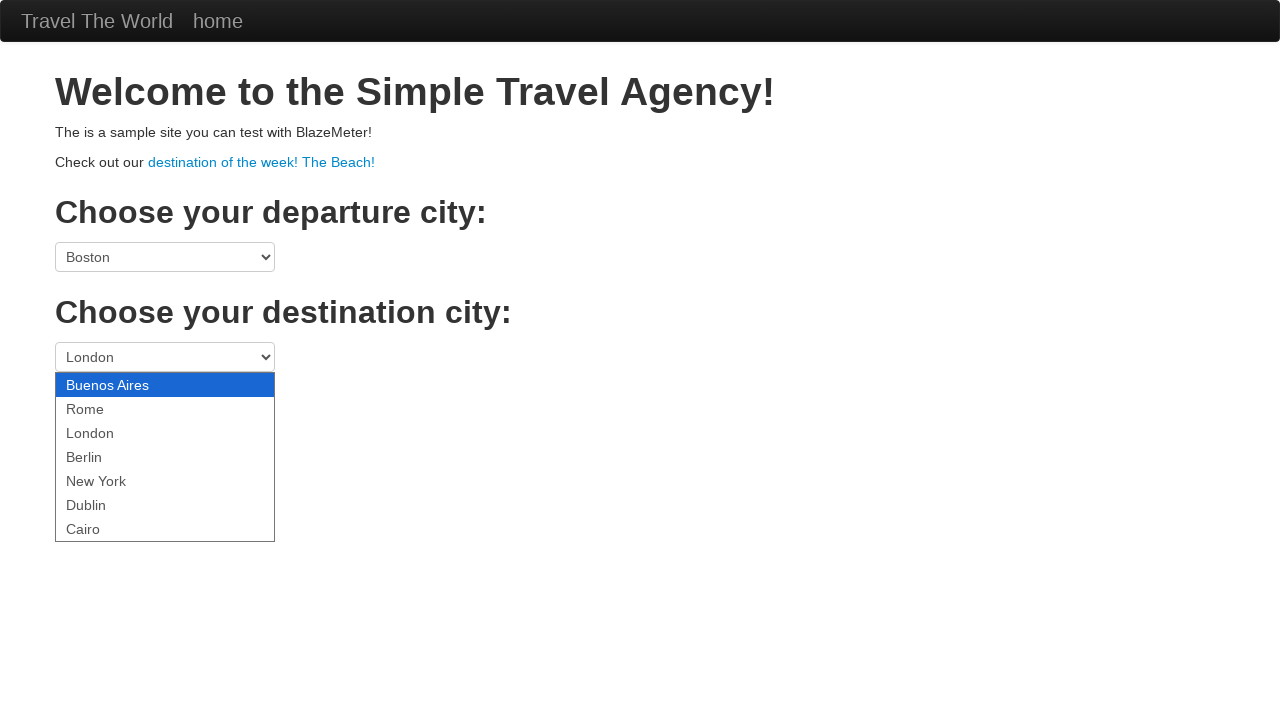

Clicked Find Flights button at (105, 407) on .btn-primary
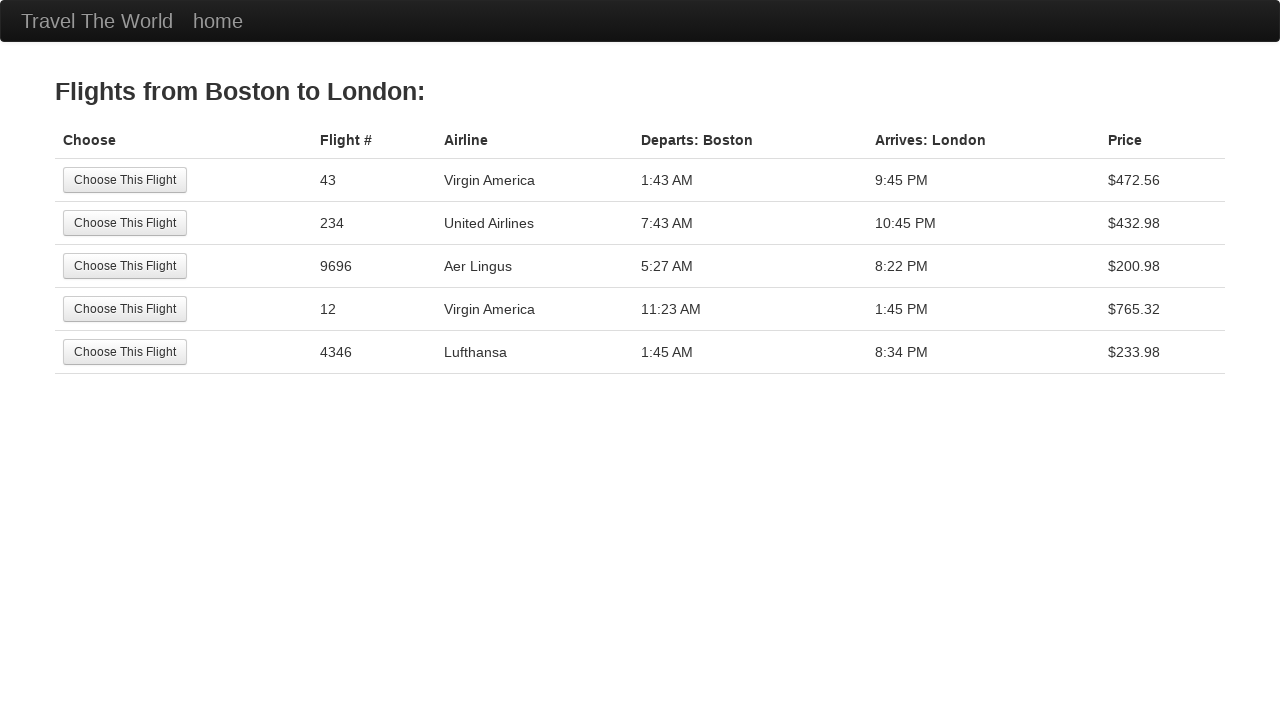

Flight results page loaded with available flights
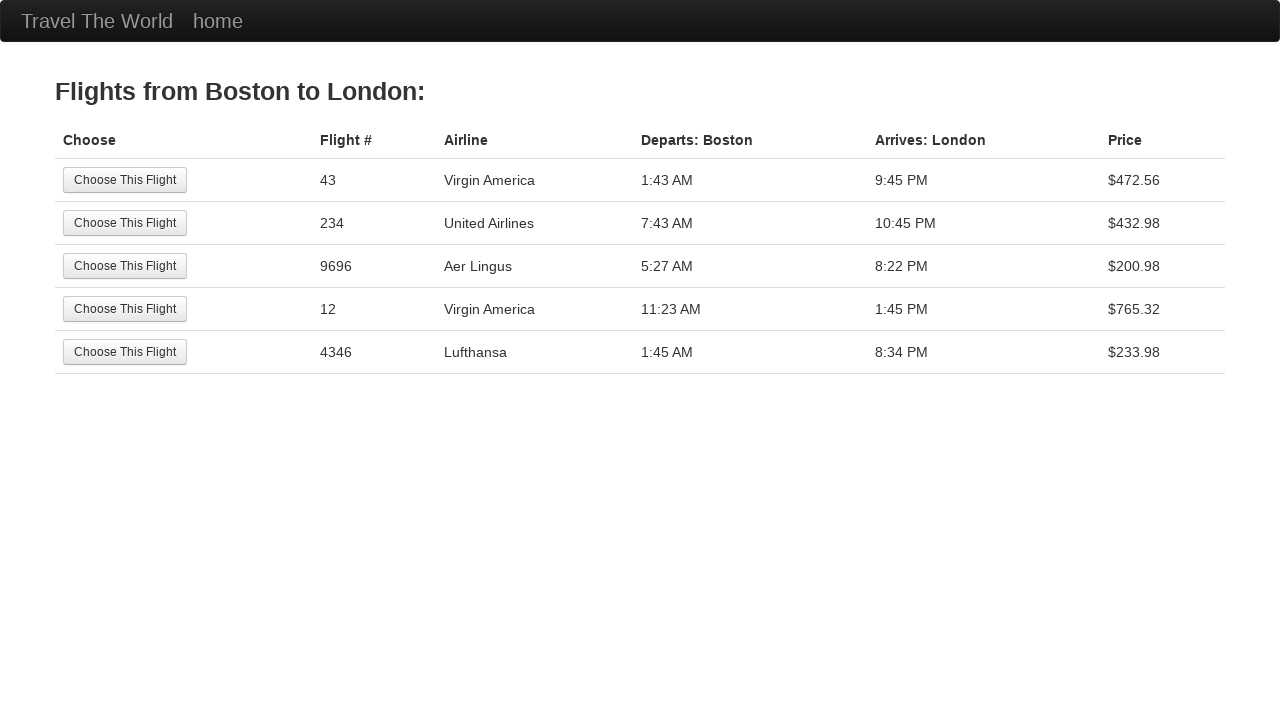

Selected the 5th flight option from results at (125, 352) on tr:nth-child(5) .btn
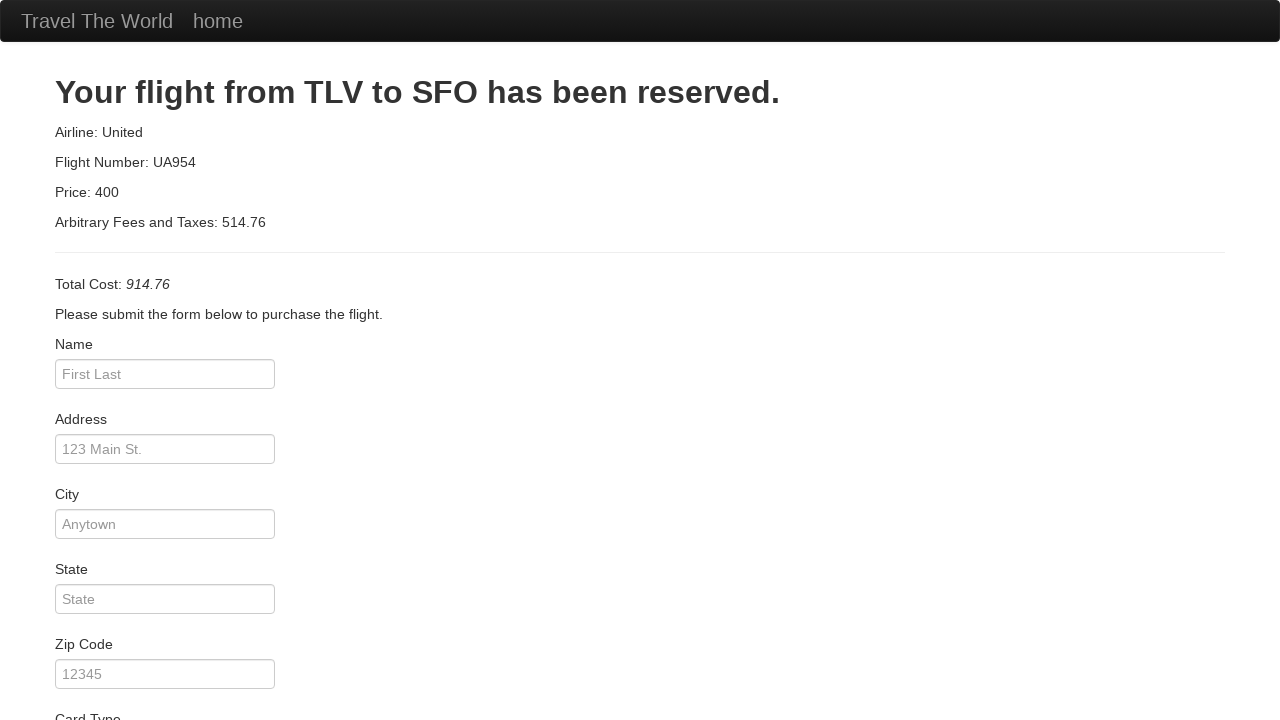

Filled passenger name: João Silva on #inputName
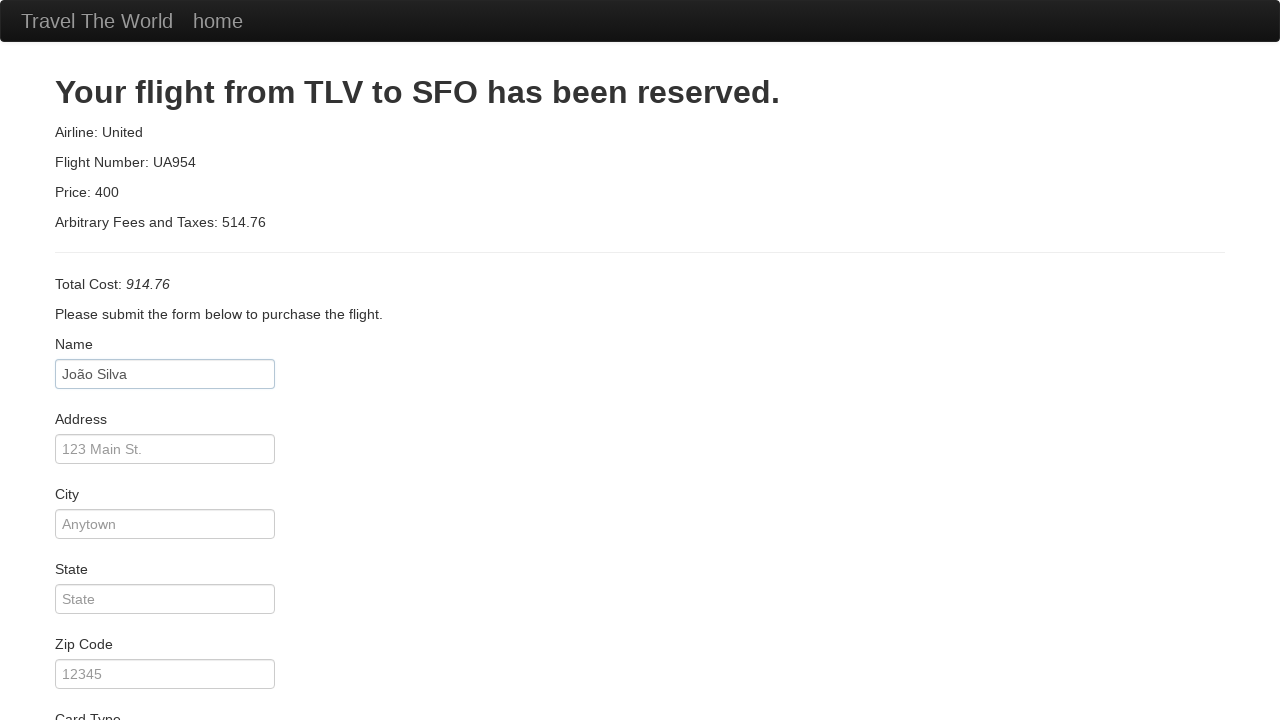

Filled address: 123 Main St on #address
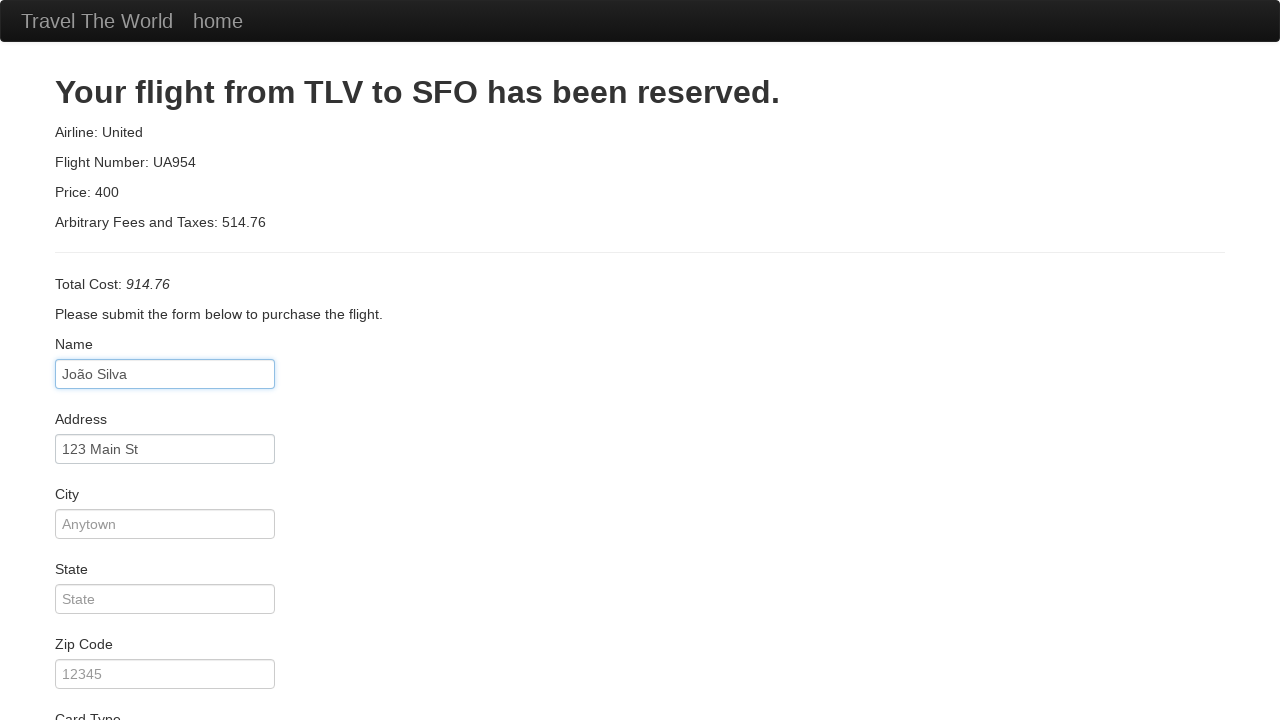

Filled city: Anytown on #city
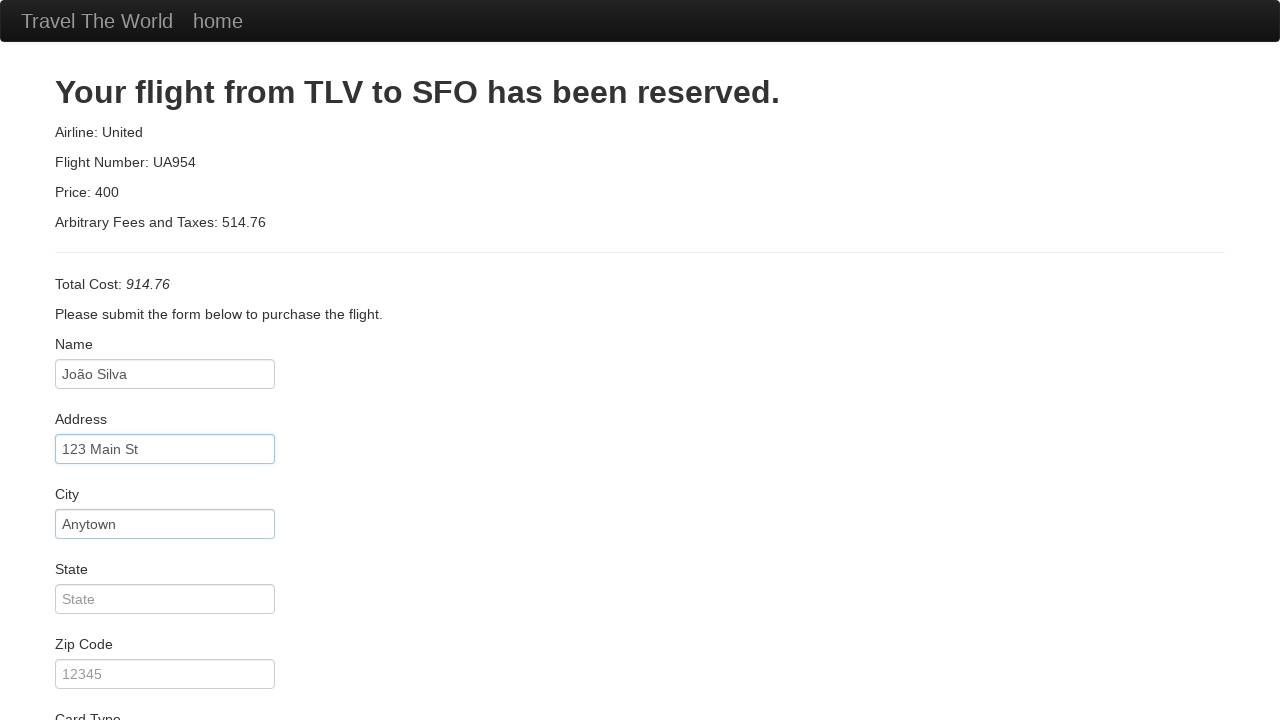

Filled state: CA on #state
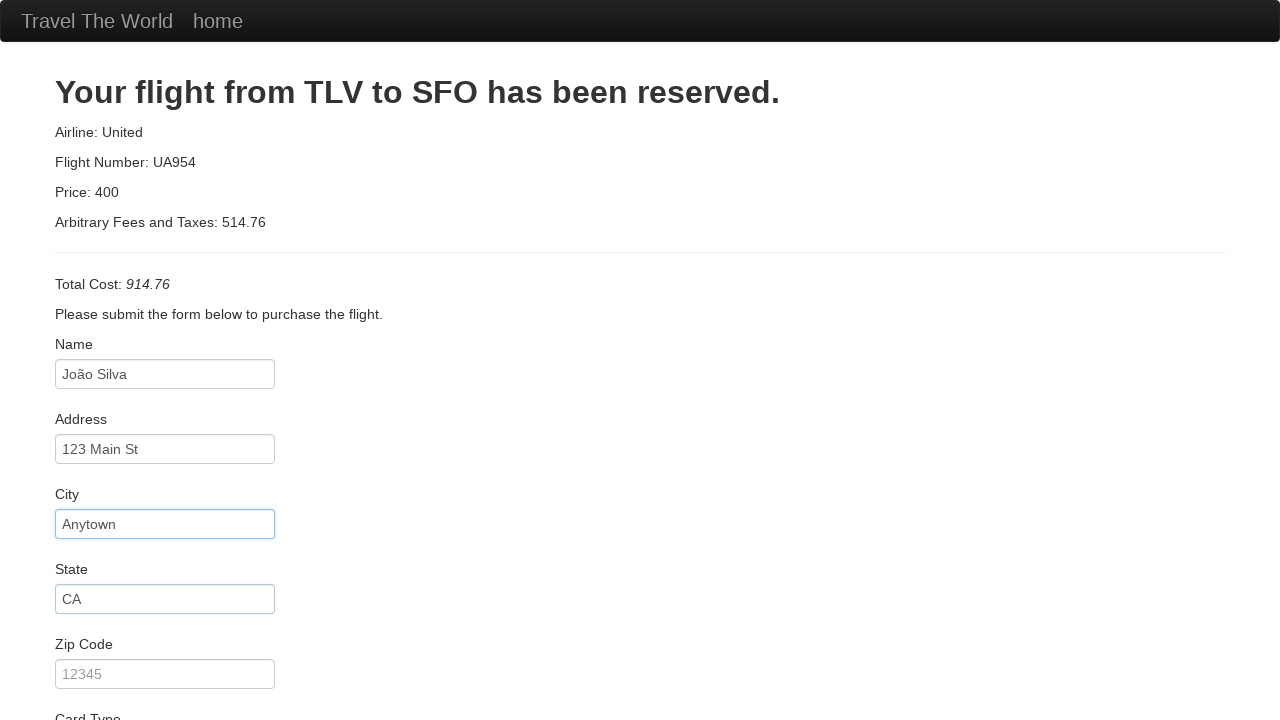

Filled zip code: 12345 on #zipCode
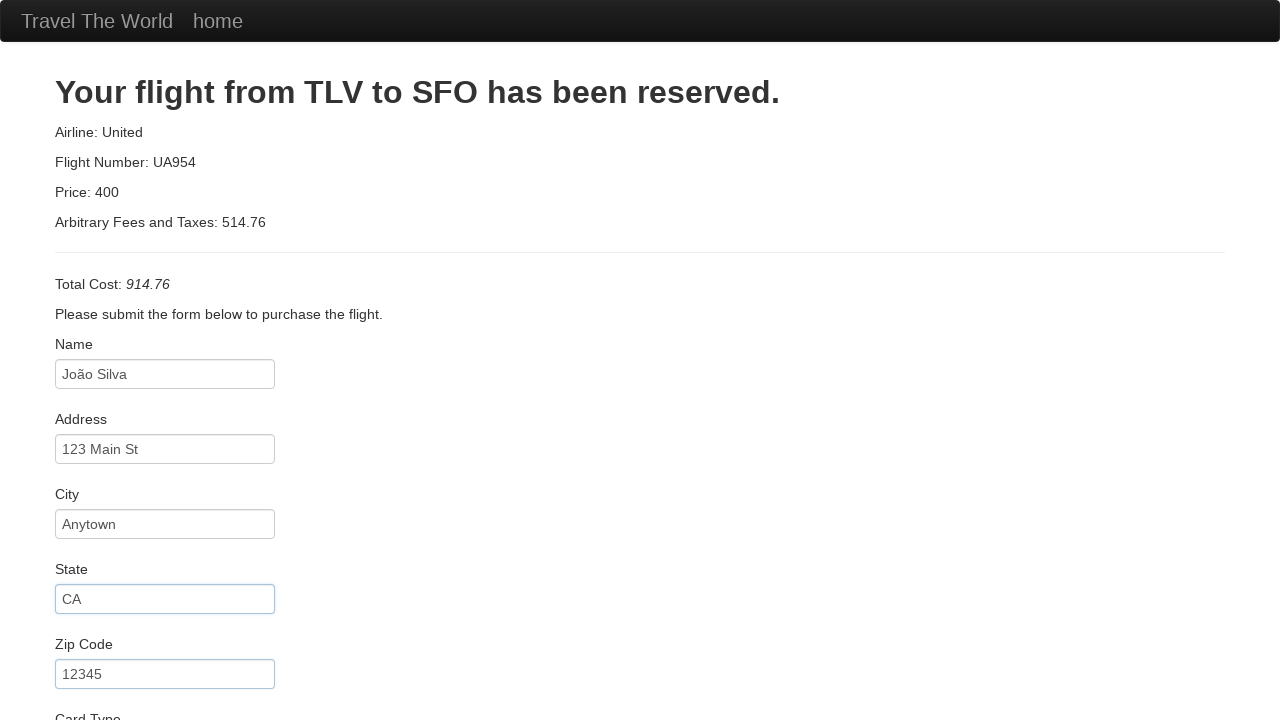

Filled credit card number on #creditCardNumber
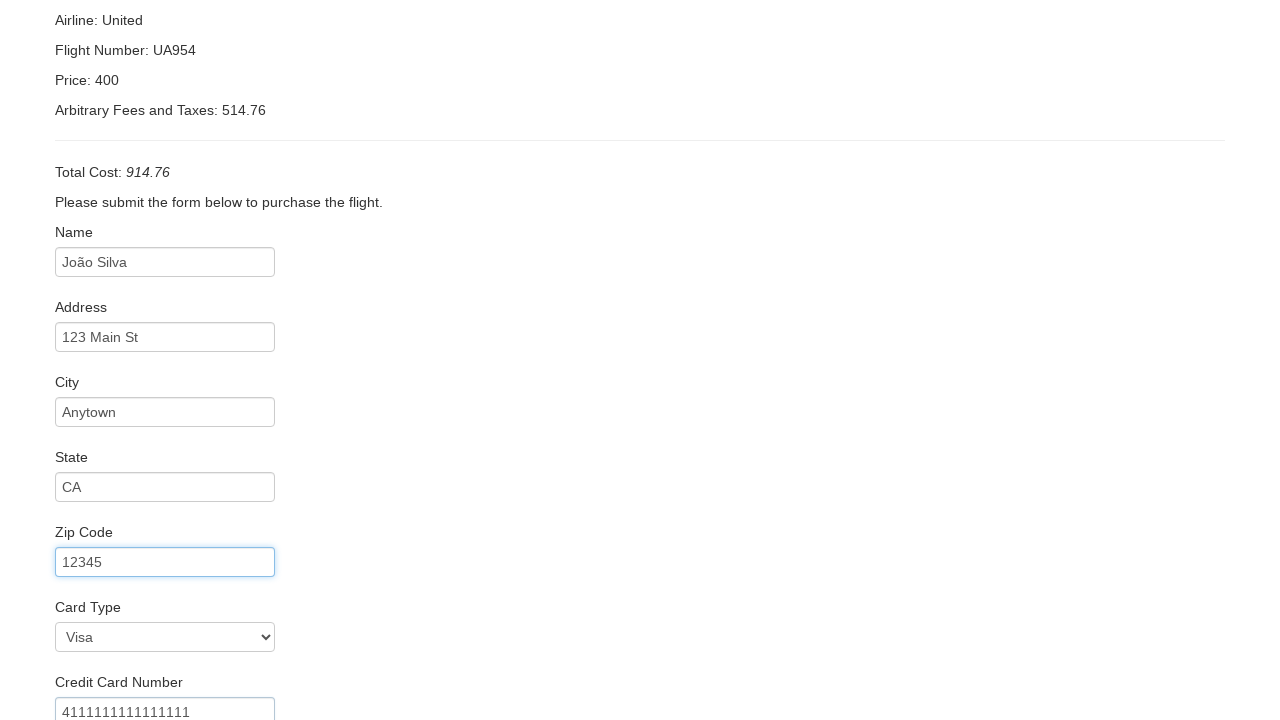

Filled name on card: João Silva on #nameOnCard
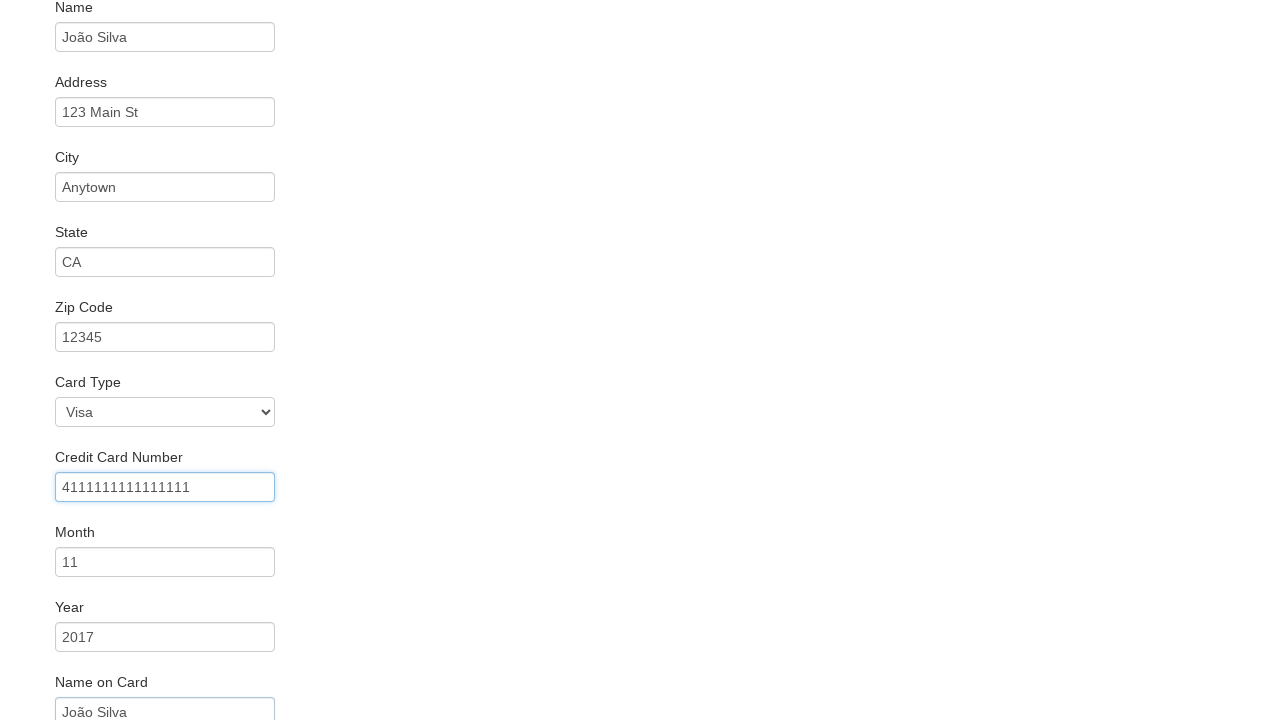

Checked remember me checkbox at (640, 652) on .checkbox
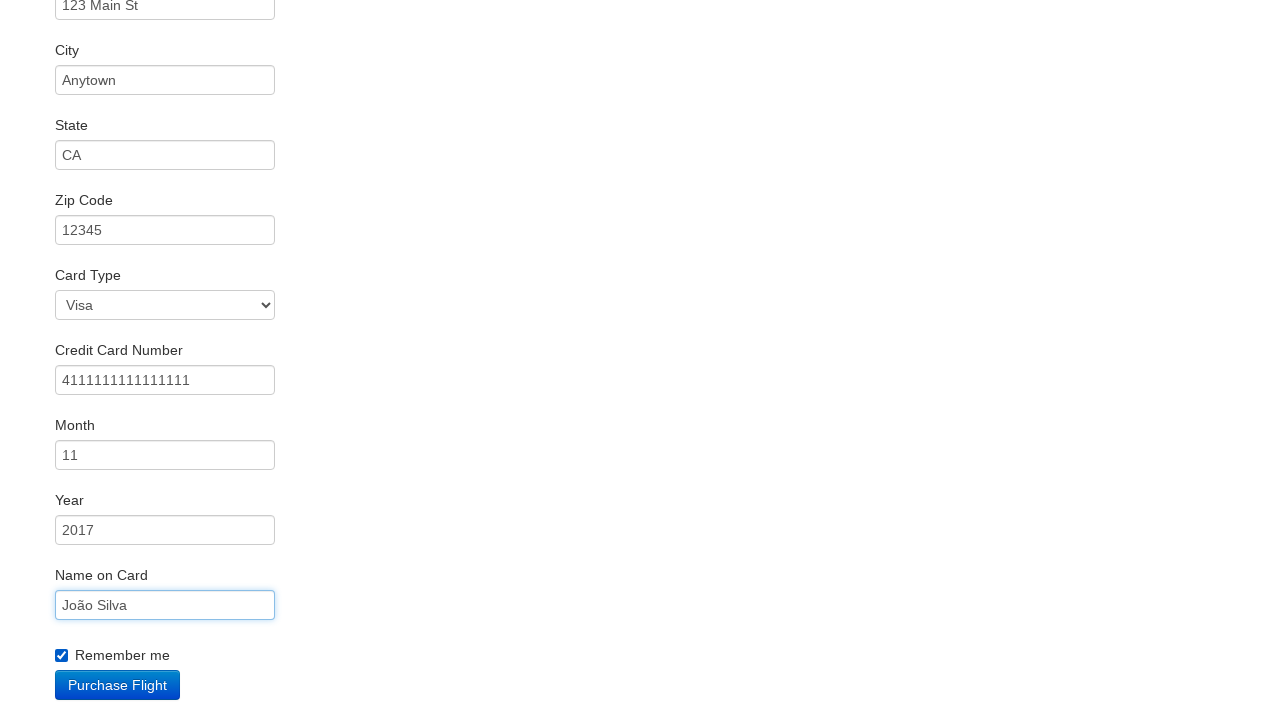

Clicked Purchase button to submit booking at (118, 685) on .btn-primary
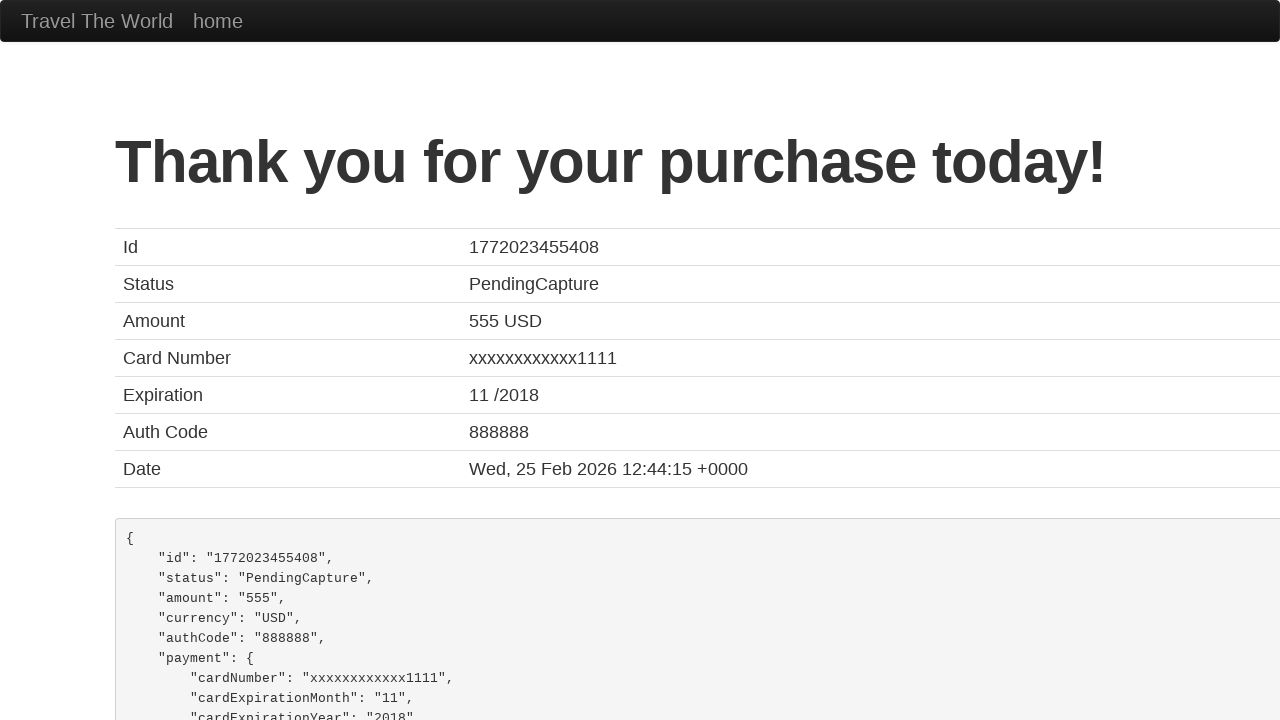

Flight booking confirmation page loaded
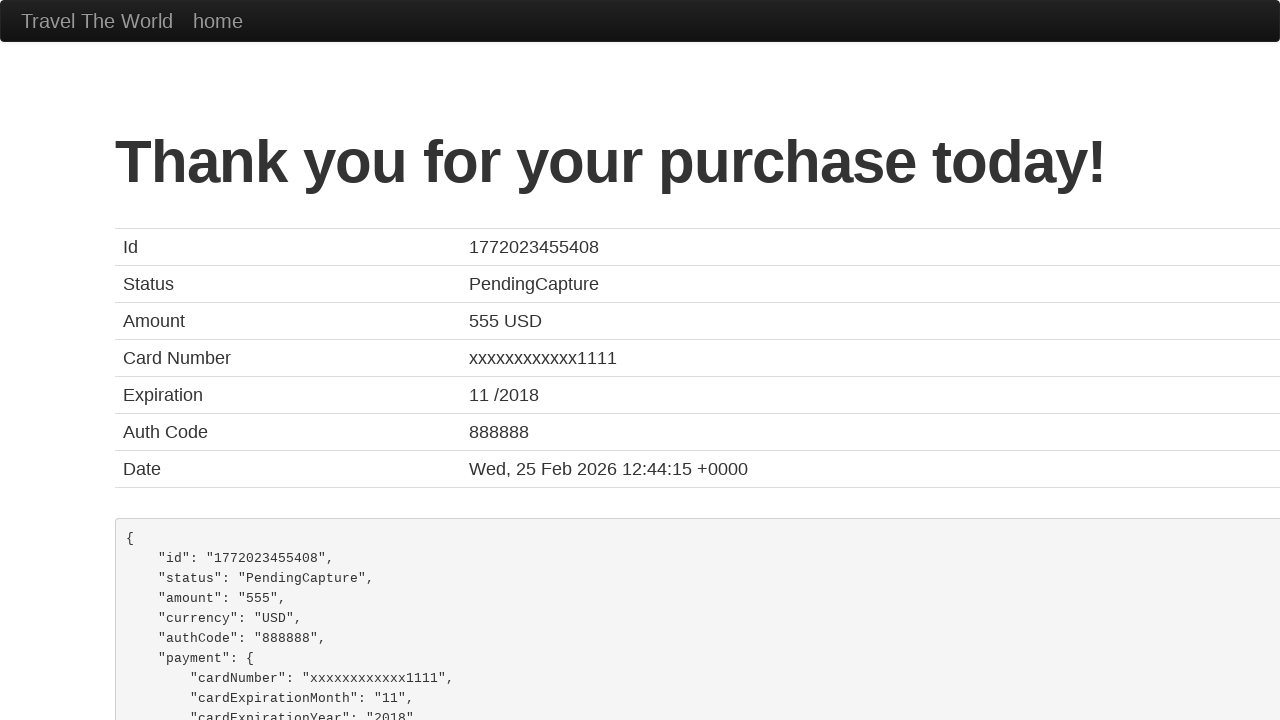

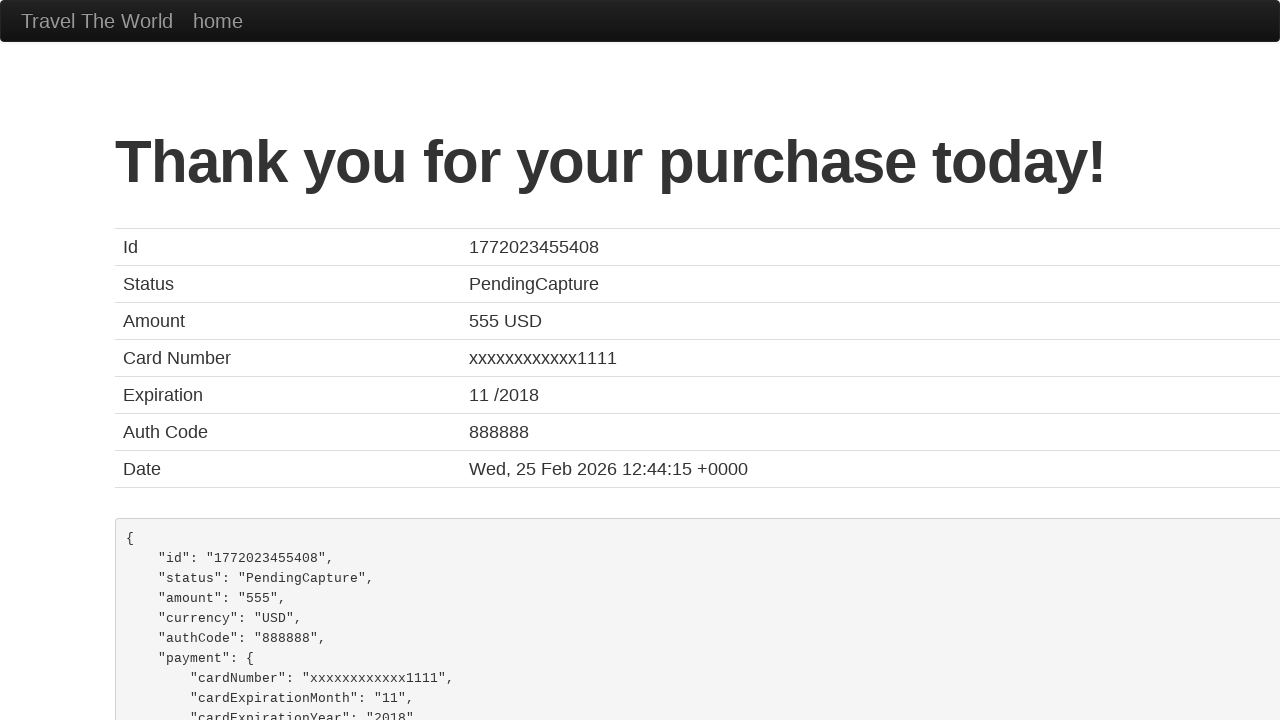